Tests checkbox functionality by verifying initial states, clicking checkboxes to toggle them, and verifying the state changes

Starting URL: https://the-internet.herokuapp.com/checkboxes

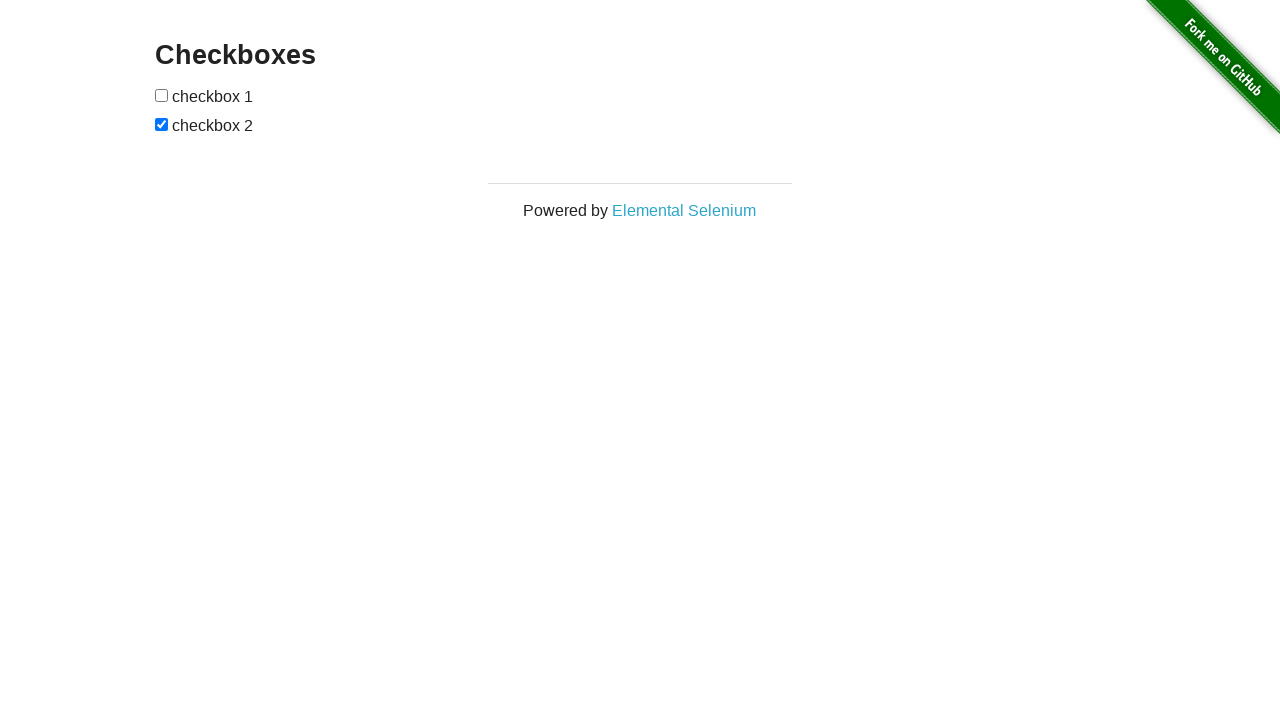

Waited for page header to load
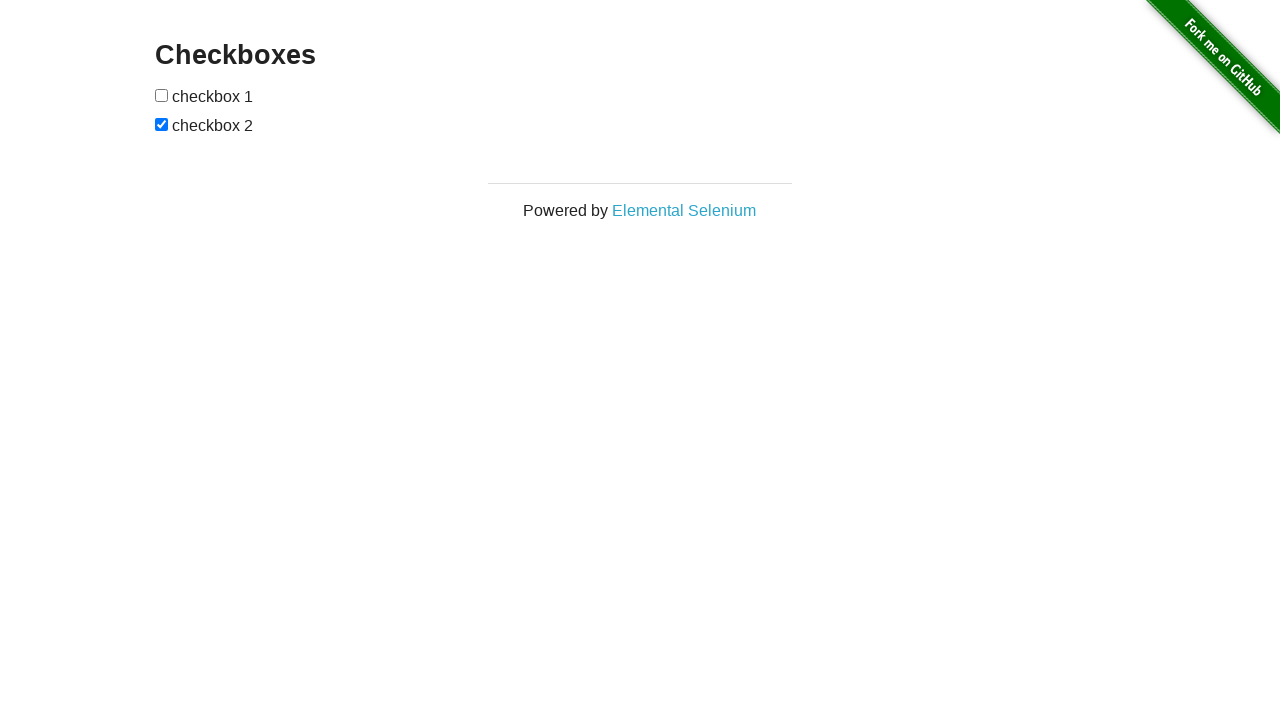

Located first checkbox element
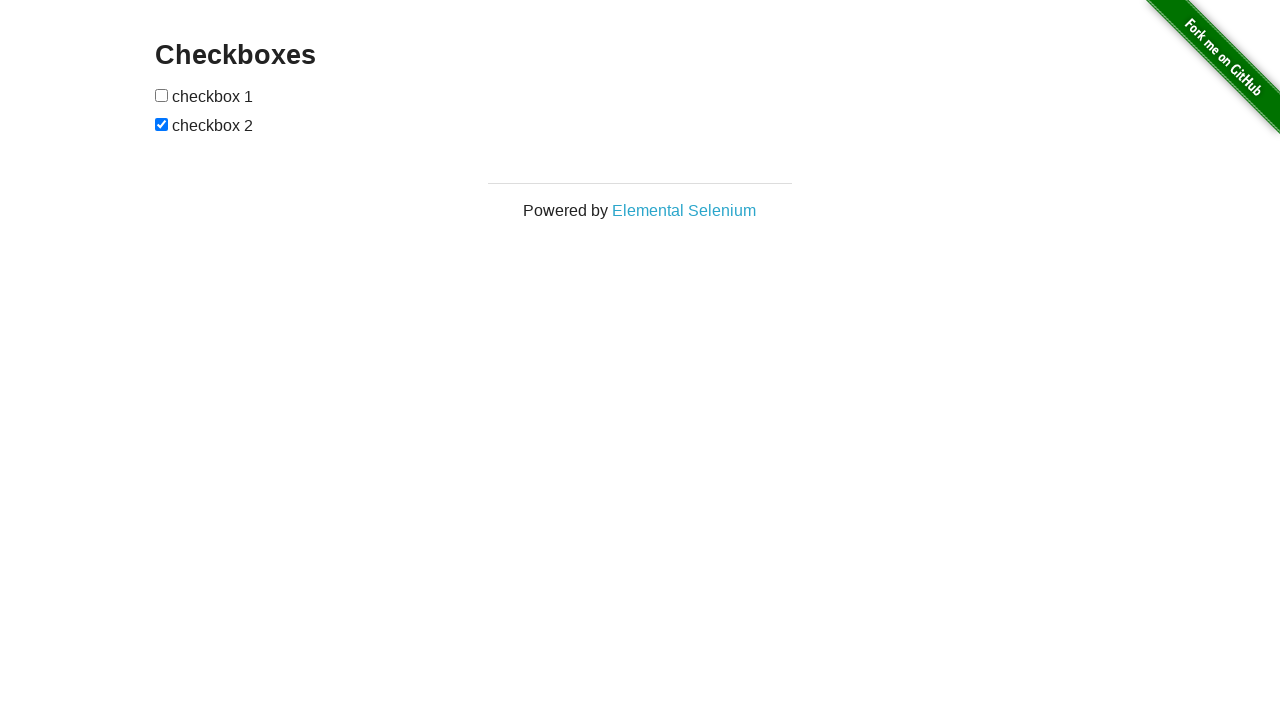

Located second checkbox element
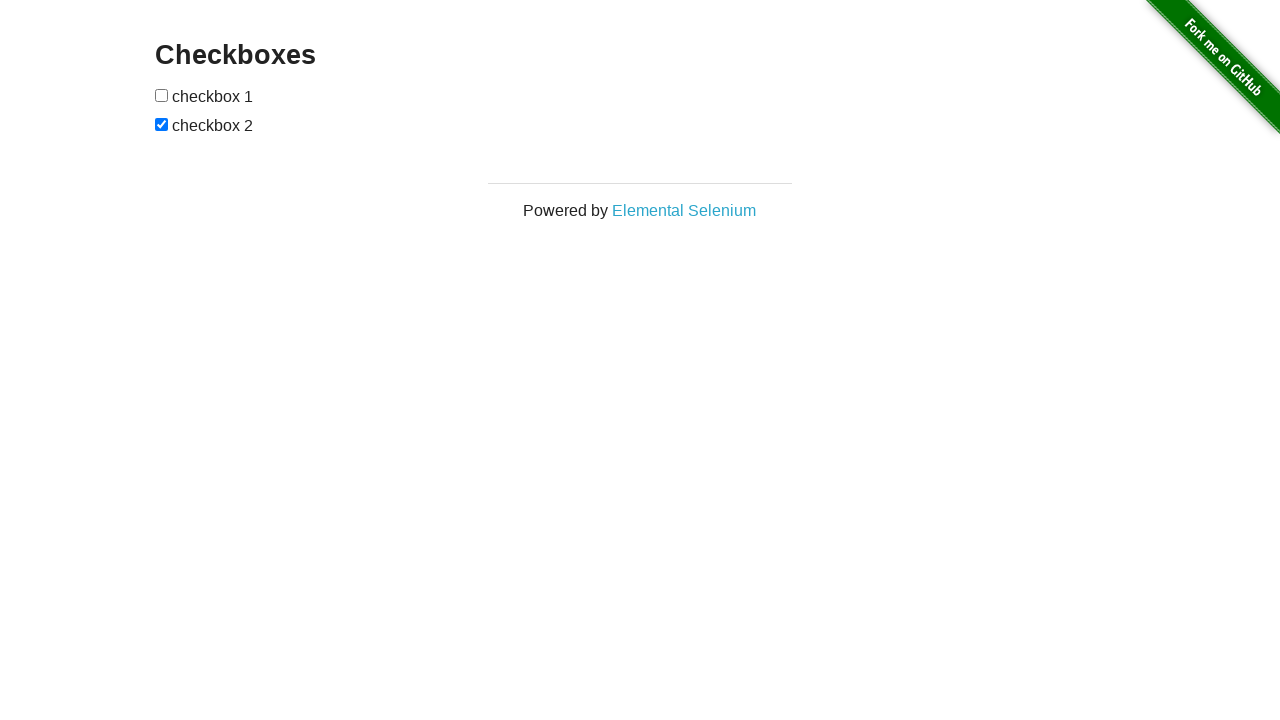

Clicked first checkbox to select it at (162, 95) on #checkboxes > input[type=checkbox]:nth-child(1)
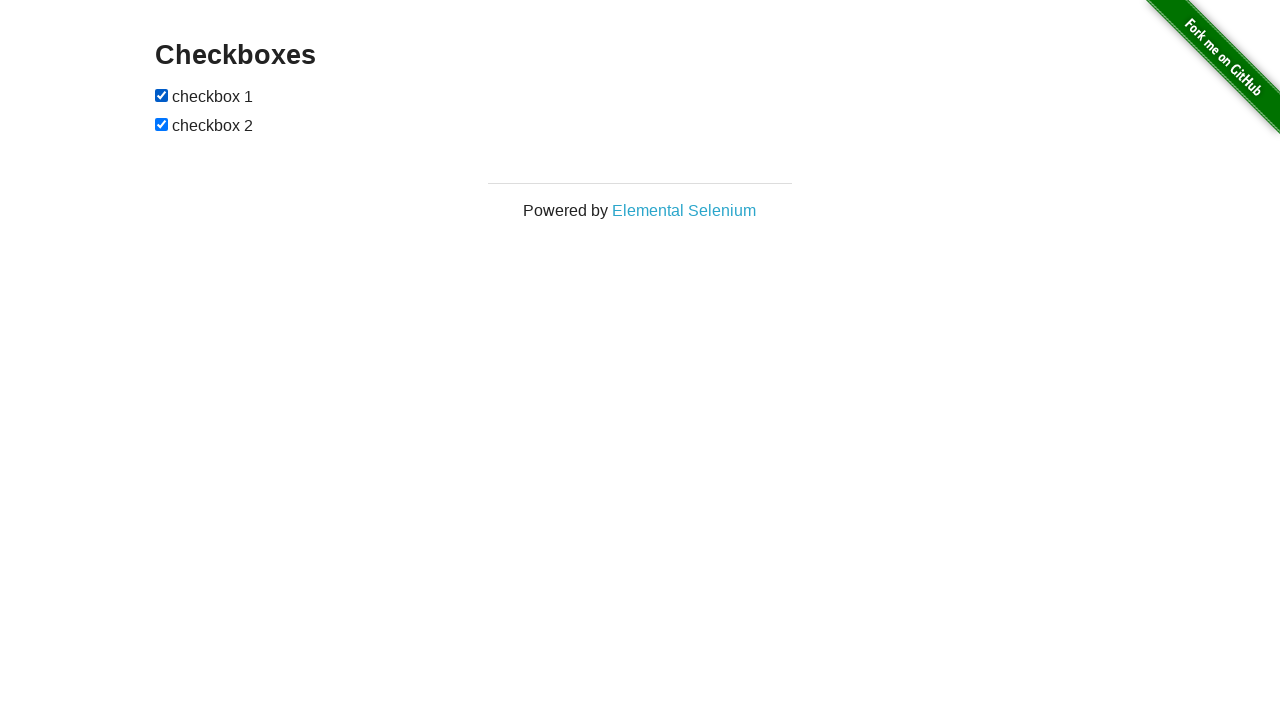

Clicked second checkbox to deselect it at (162, 124) on #checkboxes > input[type=checkbox]:nth-child(3)
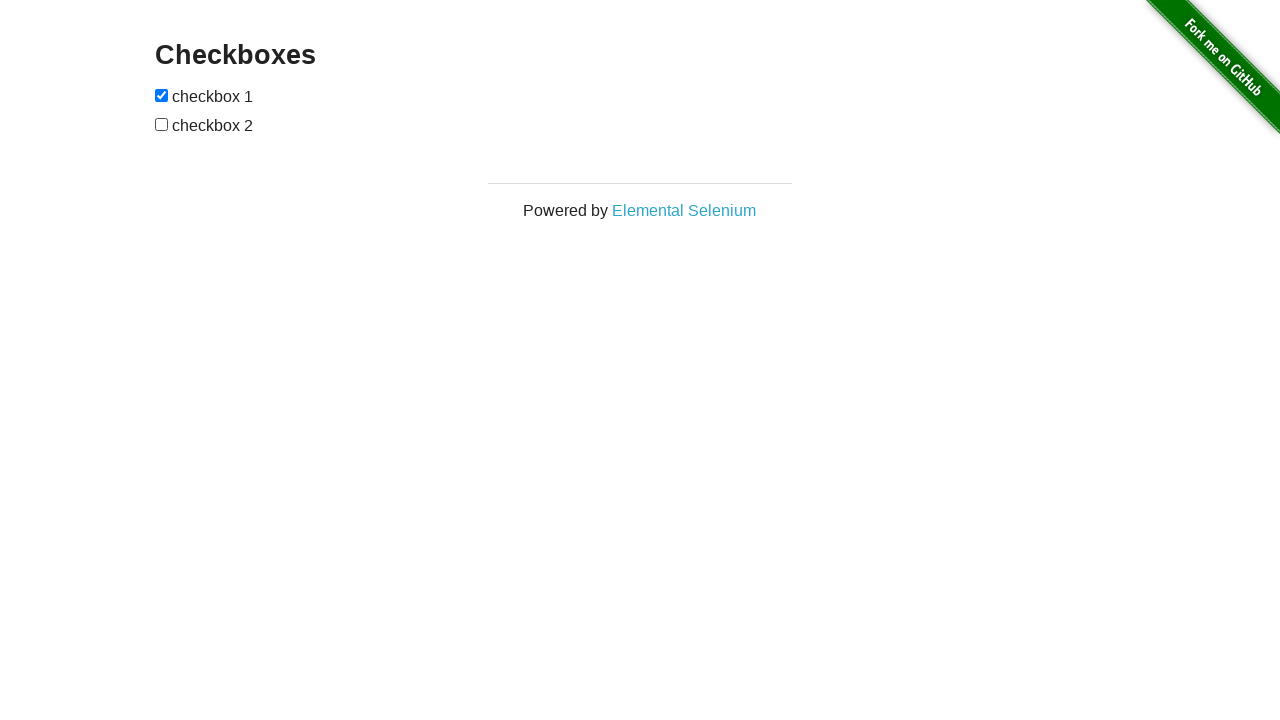

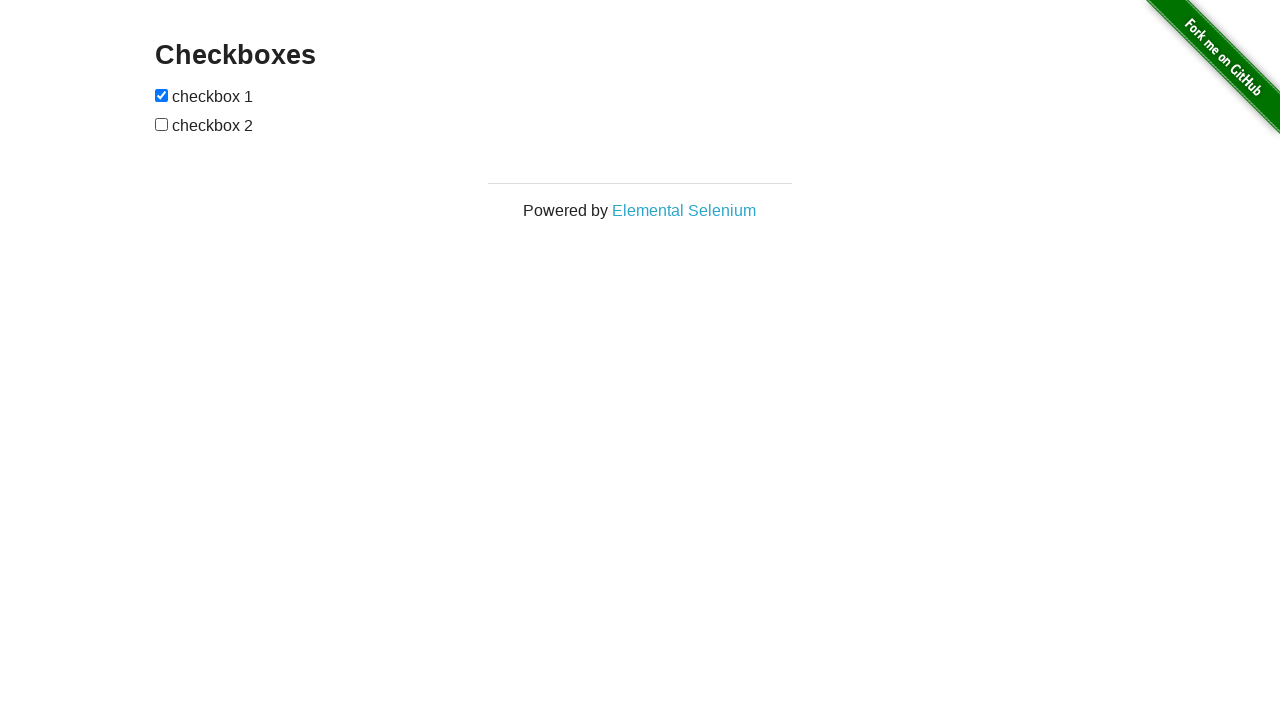